Tests adding multiple vegetable products to cart by searching for specific items (Cucumber, Brocolli, Beetroot) in the product list and clicking their respective "ADD TO CART" buttons

Starting URL: https://rahulshettyacademy.com/seleniumPractise/#/

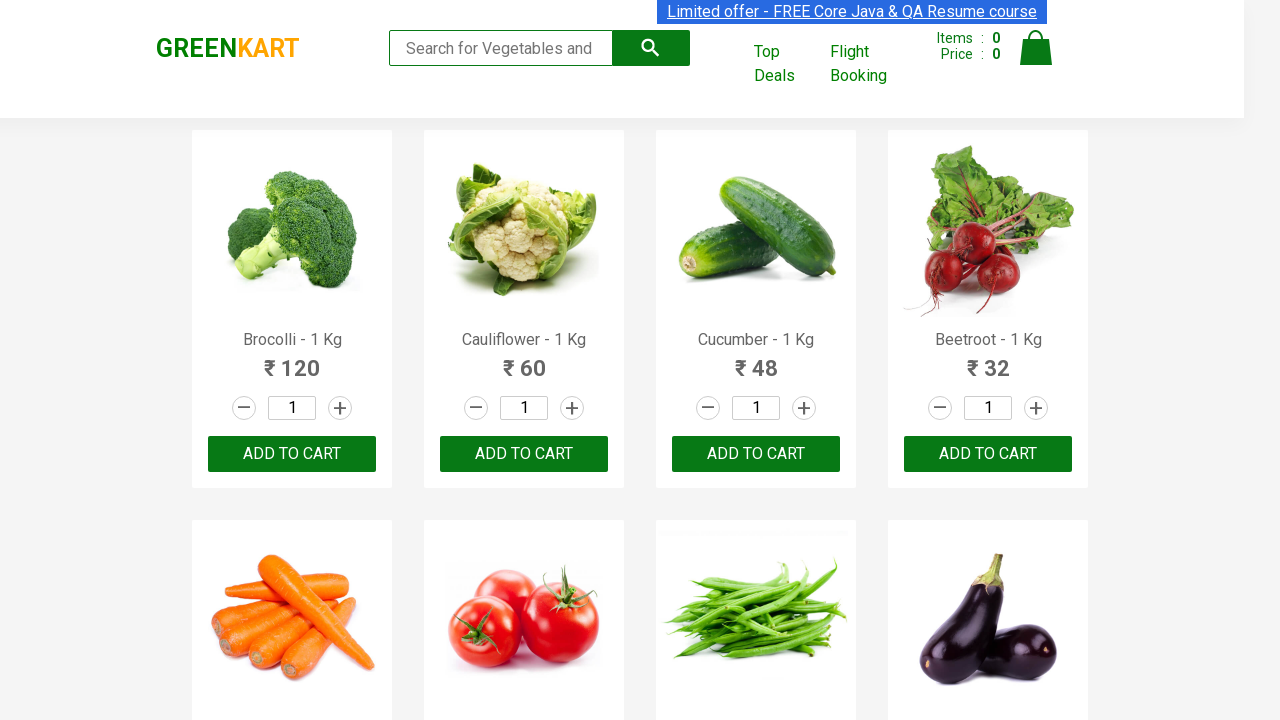

Waited for product list to load
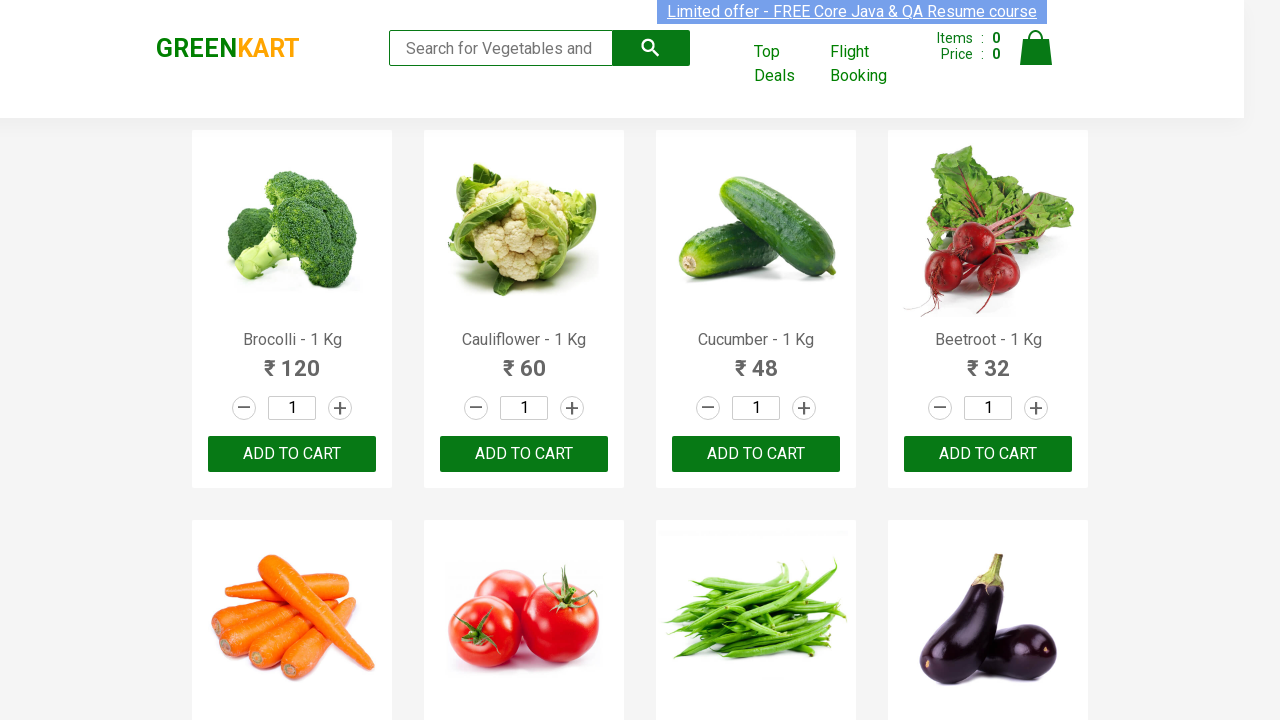

Retrieved all product elements from the page
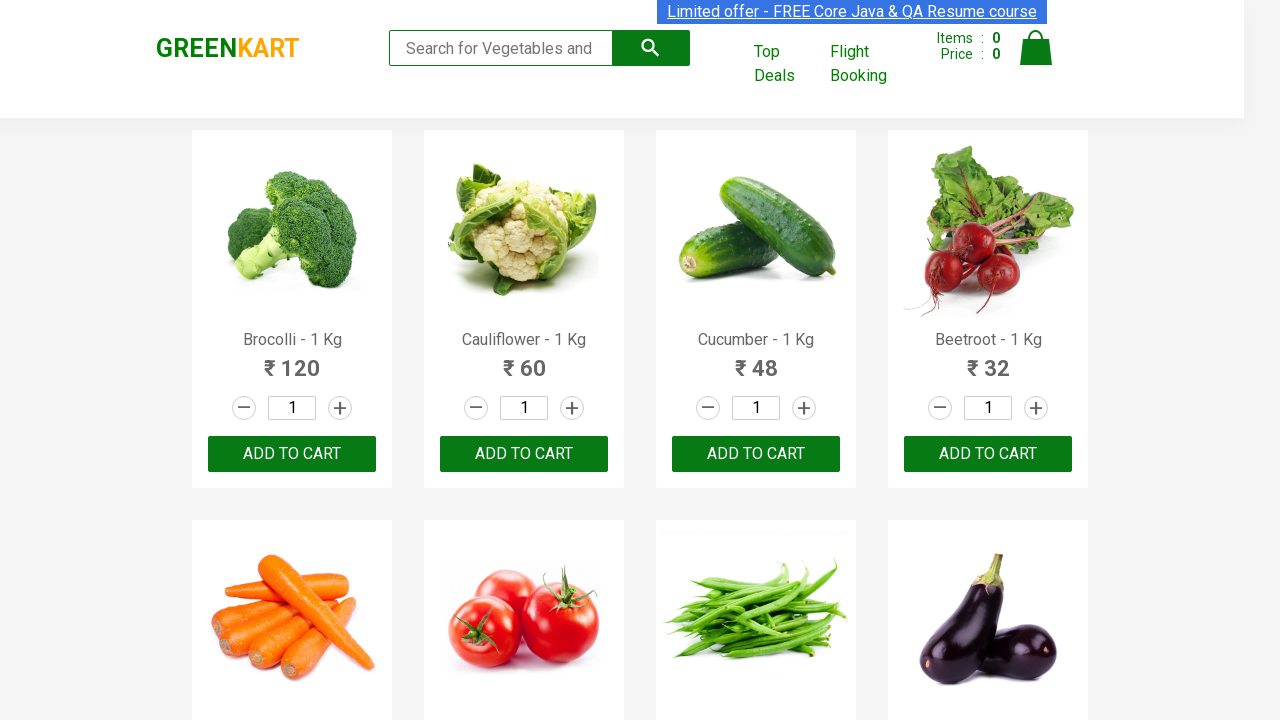

Added Brocolli to cart at (292, 454) on xpath=//div[@class='product-action']/button >> nth=0
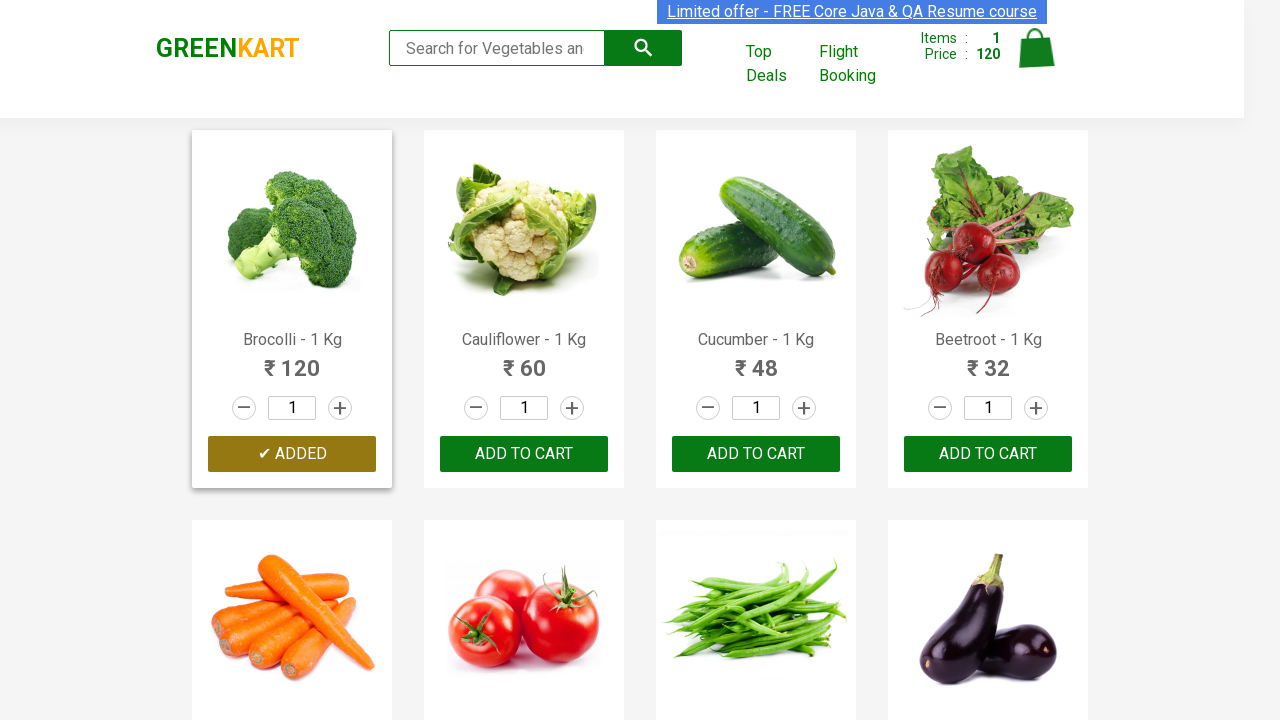

Added Cucumber to cart at (756, 454) on xpath=//div[@class='product-action']/button >> nth=2
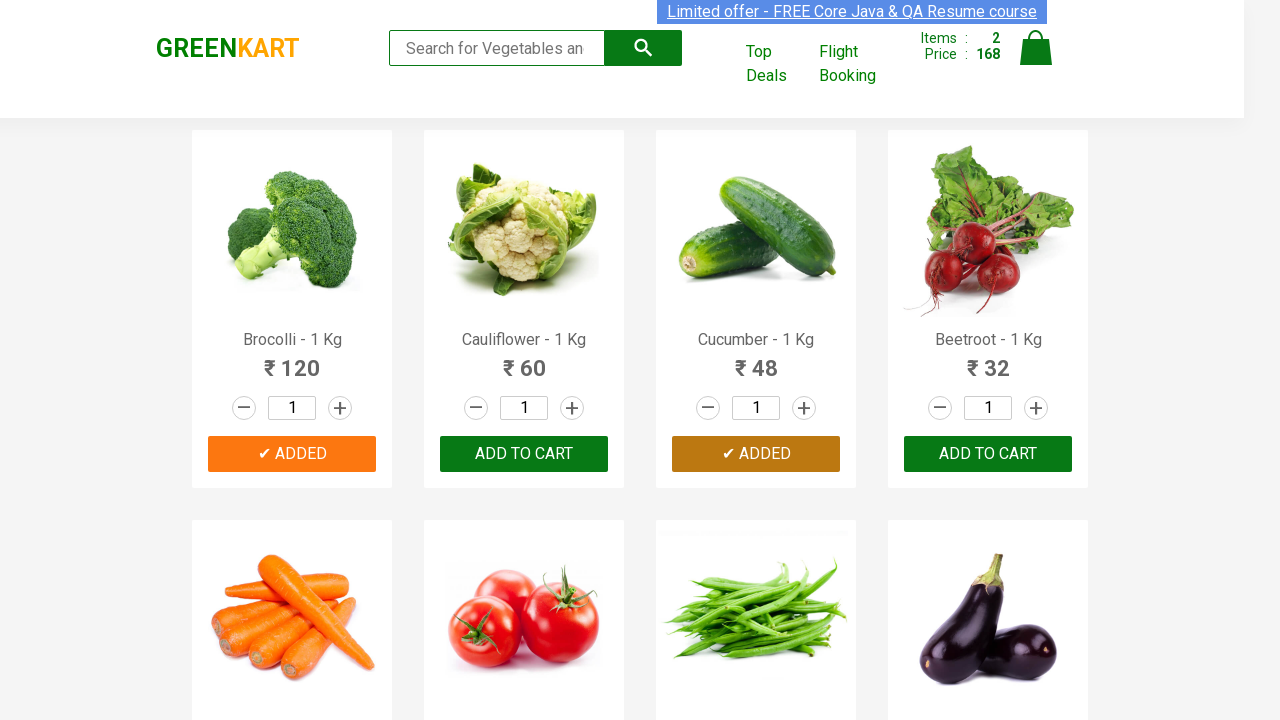

Added Beetroot to cart at (988, 454) on xpath=//div[@class='product-action']/button >> nth=3
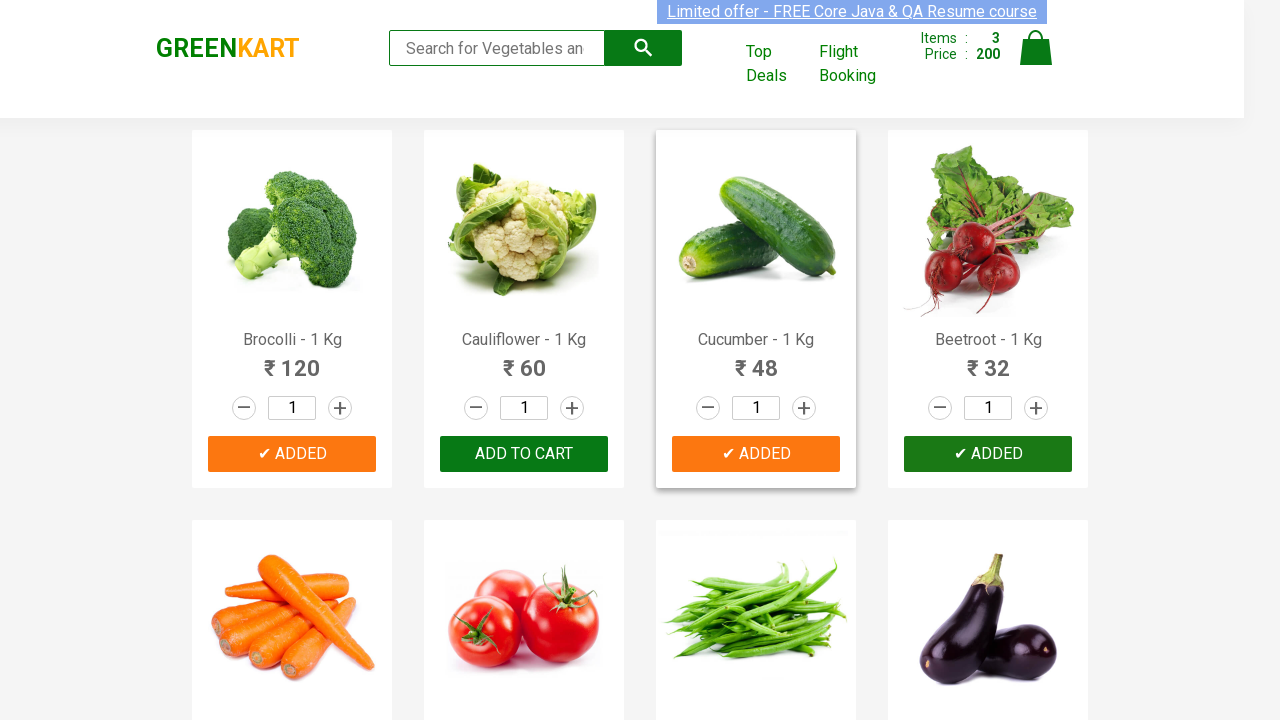

Successfully added all 3 items (Cucumber, Brocolli, Beetroot) to cart
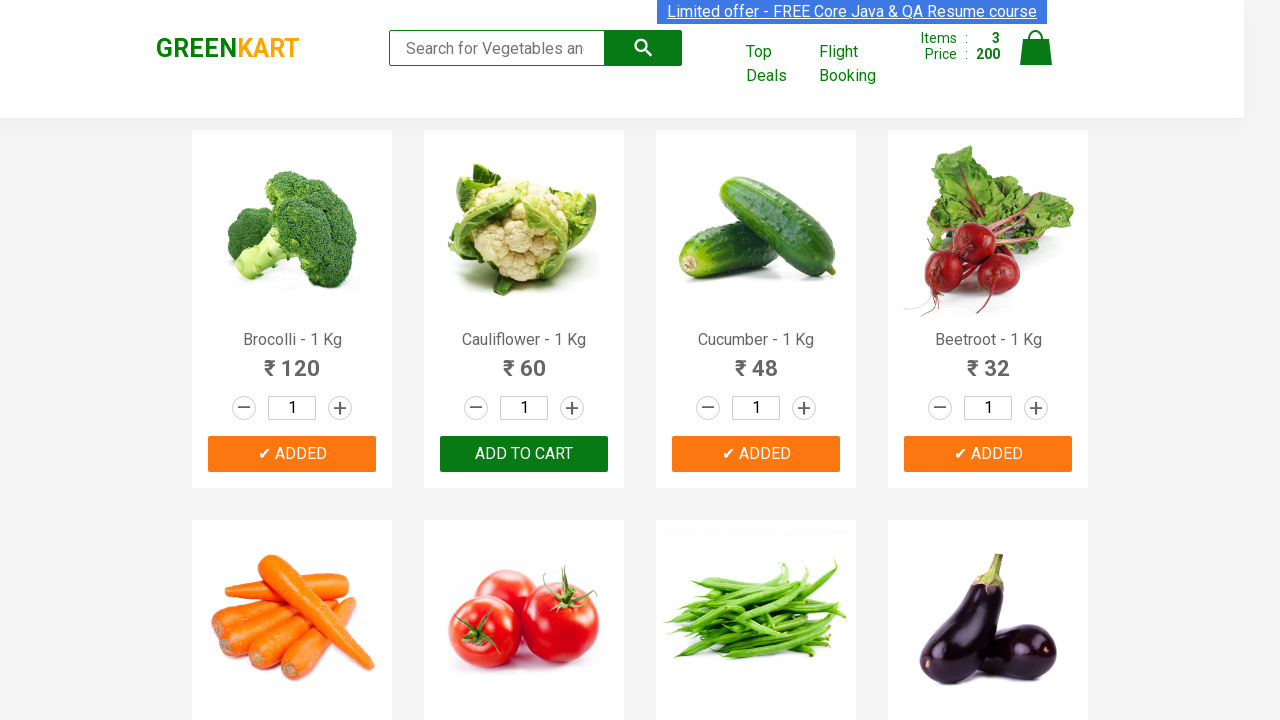

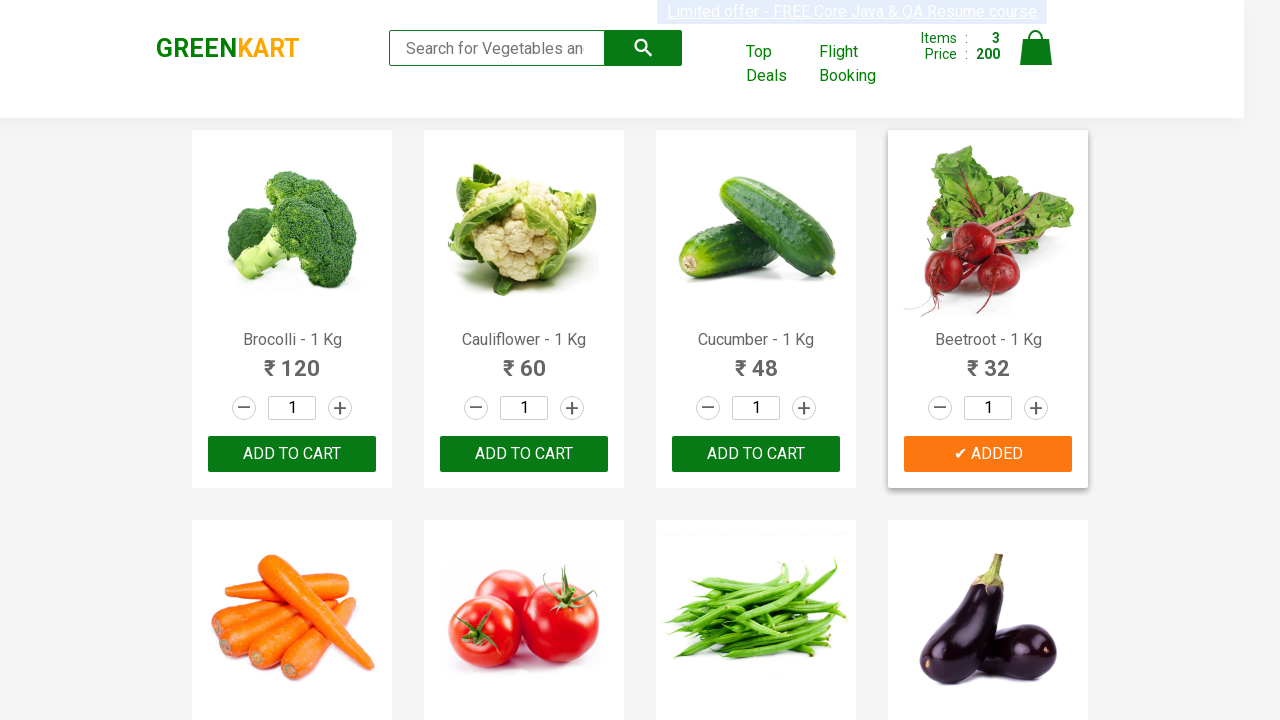